Tests alert/dialog handling functionality by clicking a prompt button and accepting the dialog that appears

Starting URL: https://testautomationpractice.blogspot.com/

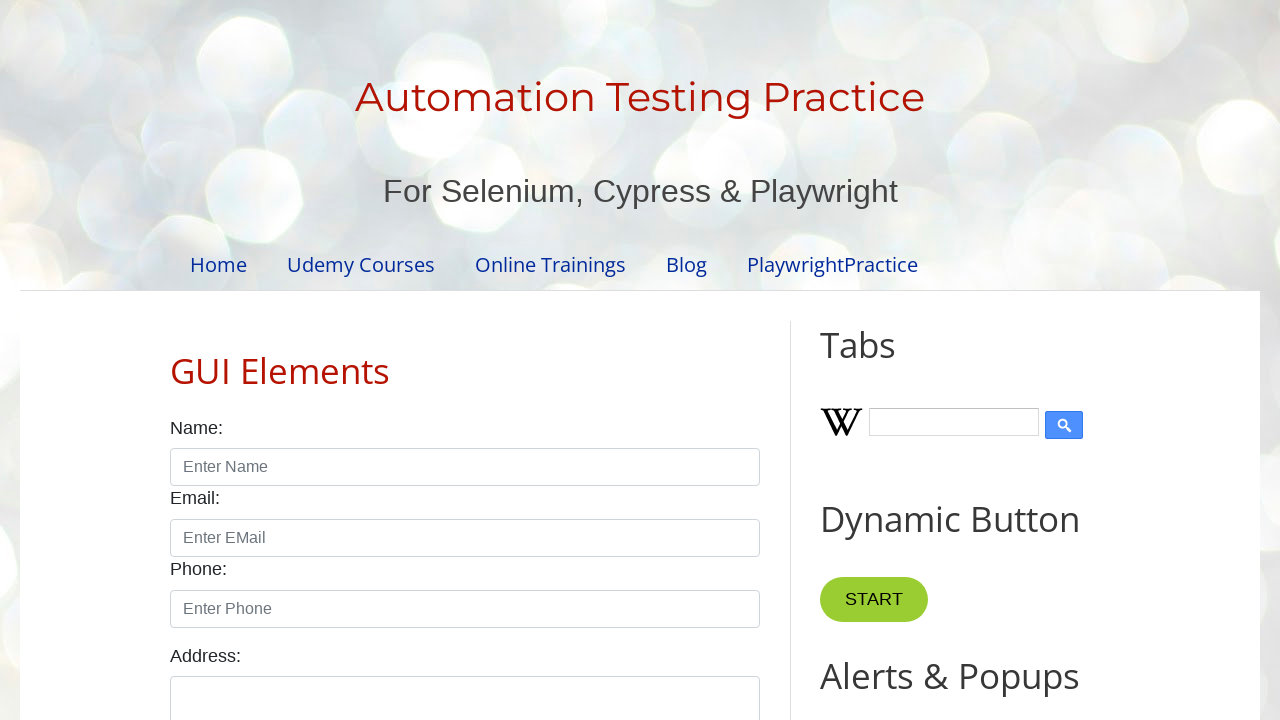

Set up dialog handler to accept prompt dialogs
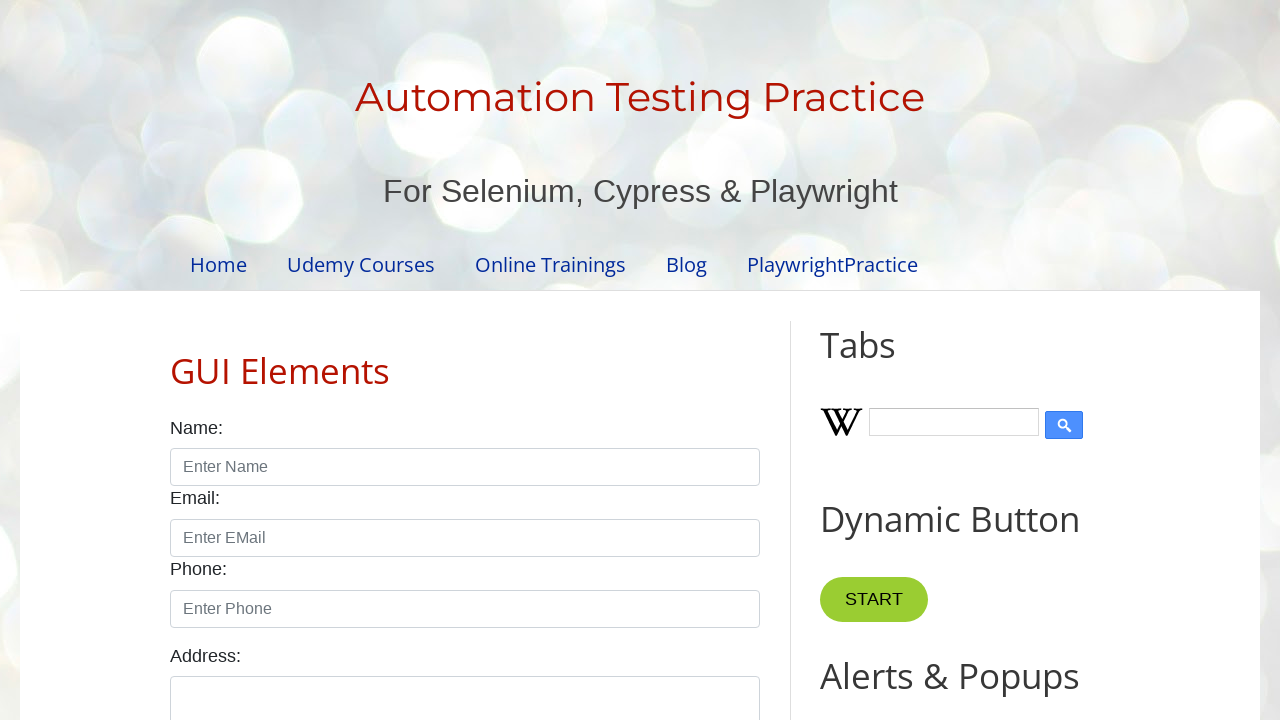

Clicked the prompt button to trigger the dialog at (890, 360) on xpath=//button[@id='promptBtn']
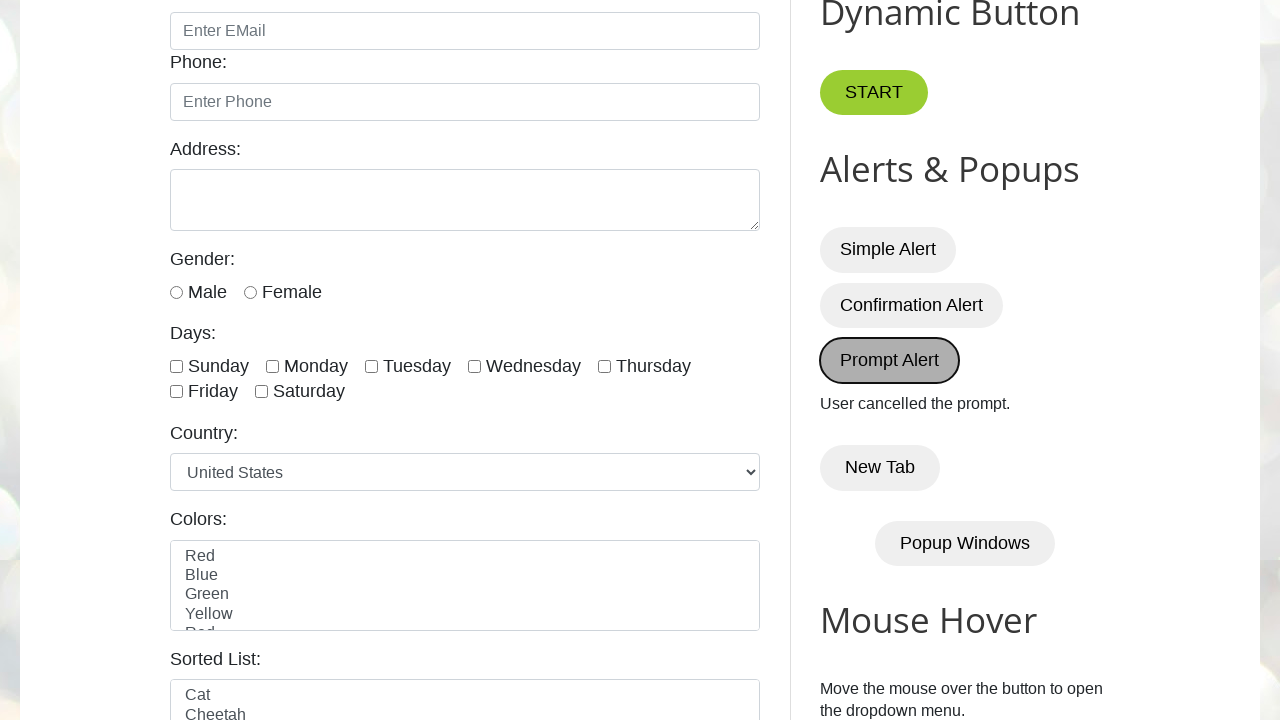

Waited 500ms to ensure dialog is handled
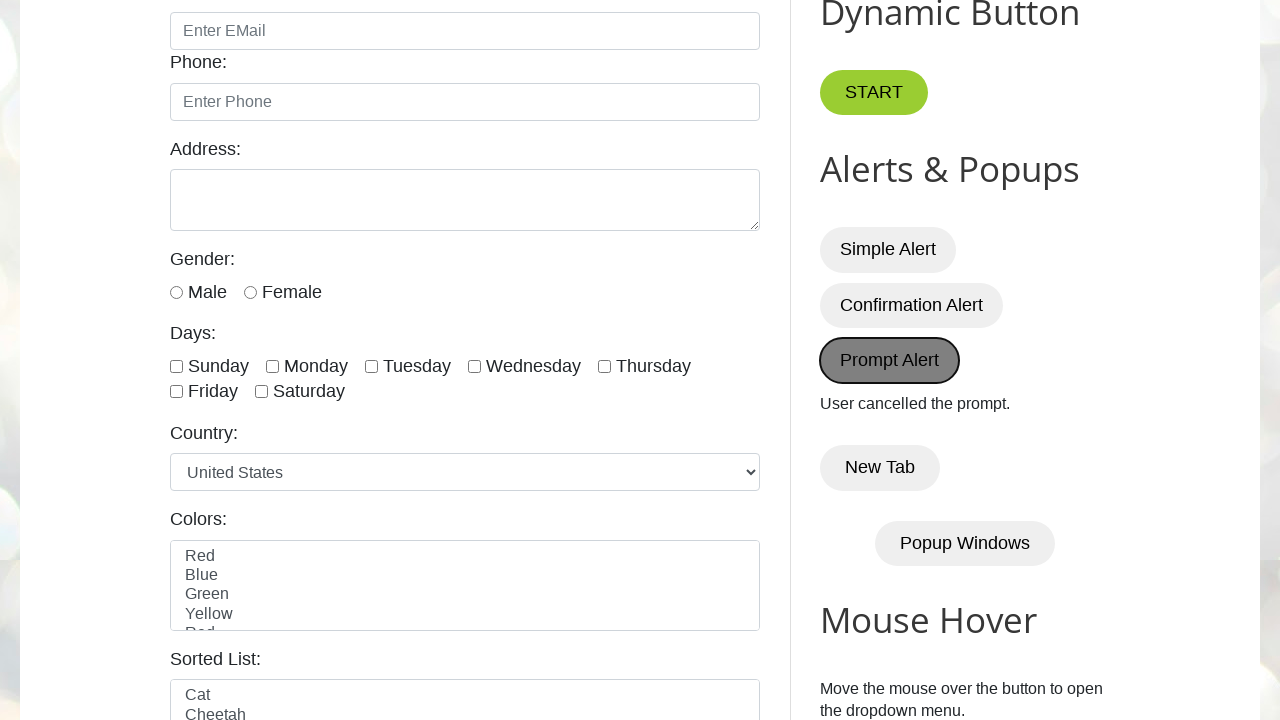

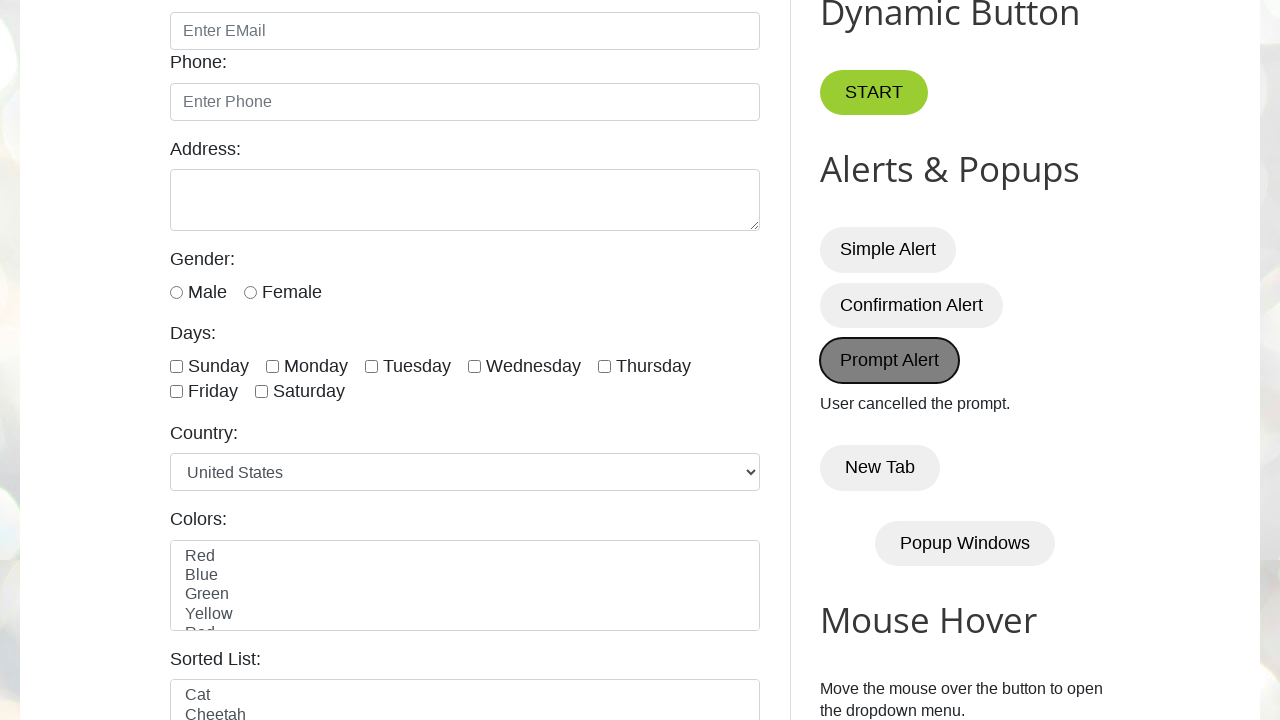